Tests JavaScript alert functionality by clicking a preview button and accepting the browser's native alert dialog

Starting URL: https://sweetalert.js.org/

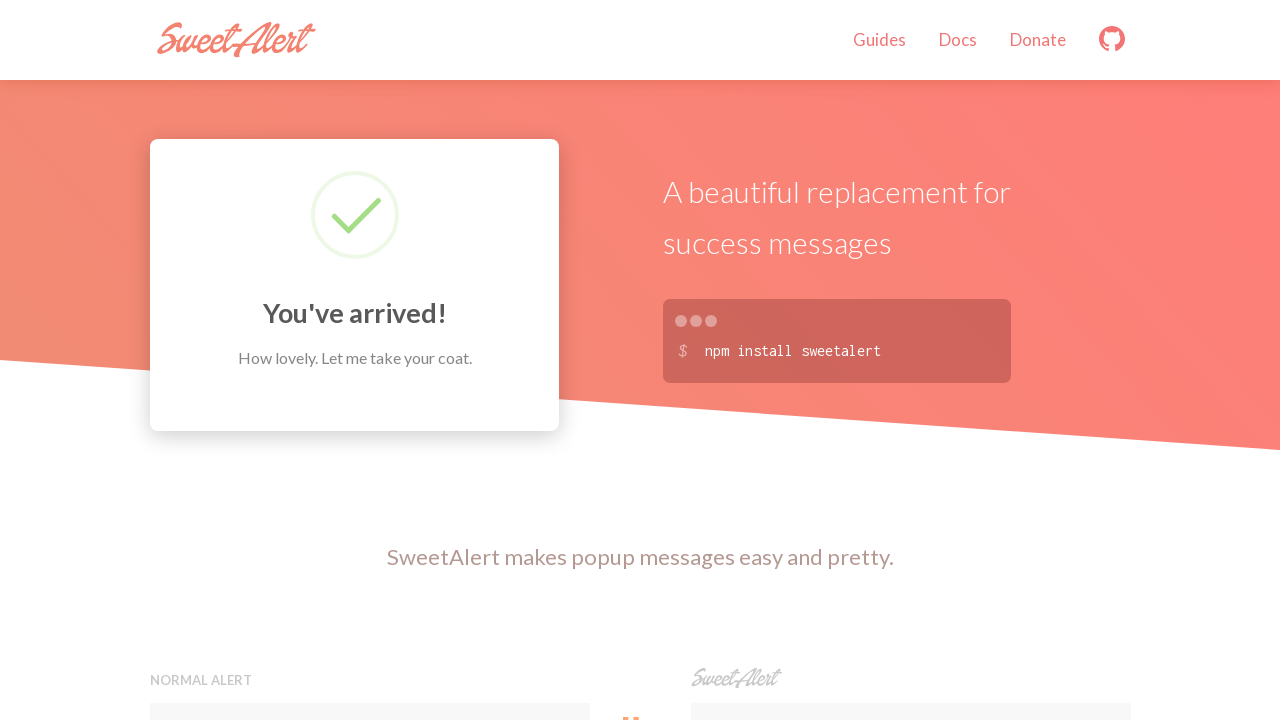

Set up dialog handler to accept alerts
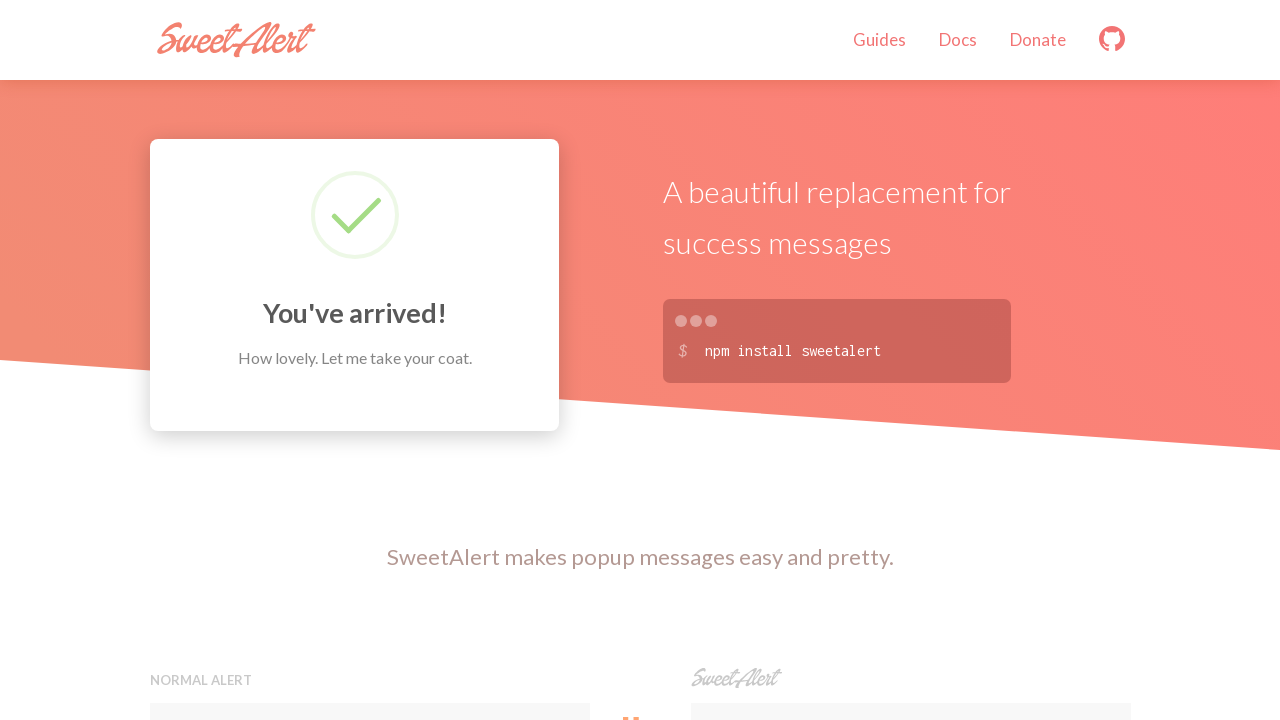

Clicked preview button to trigger JavaScript alert at (370, 360) on xpath=//button[contains(@onclick, 'alert')]
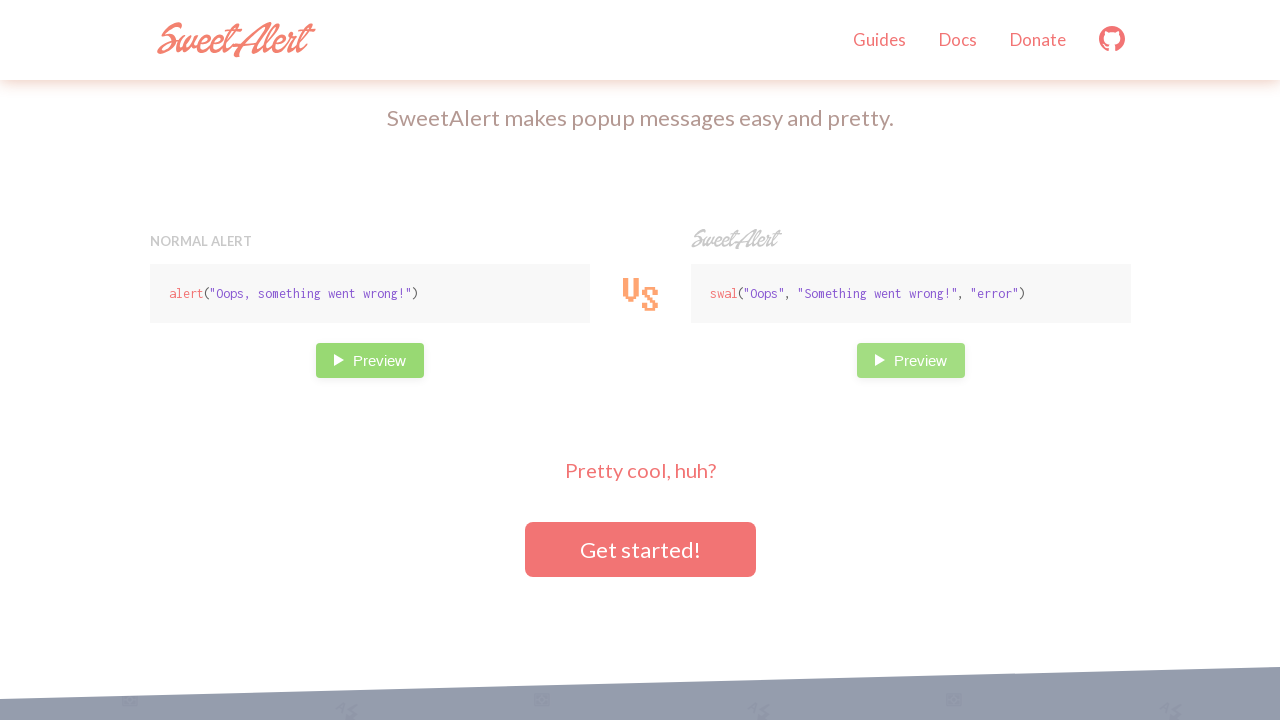

Waited for alert to be processed
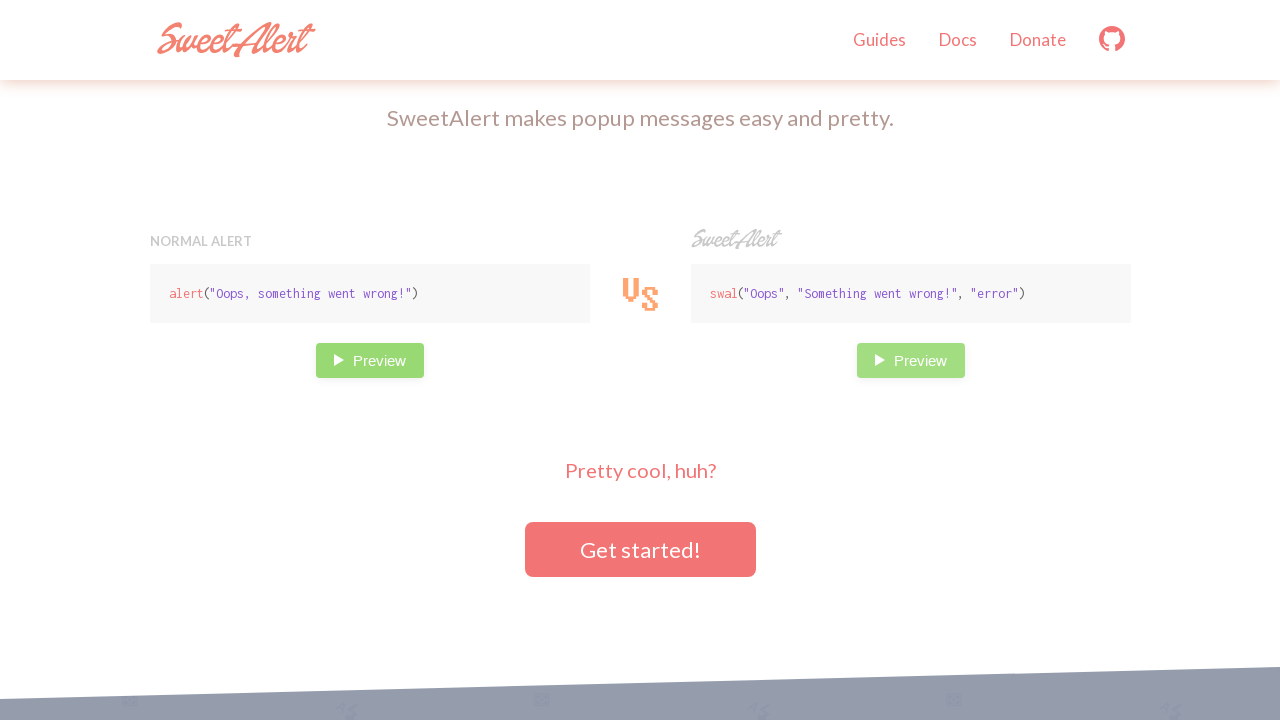

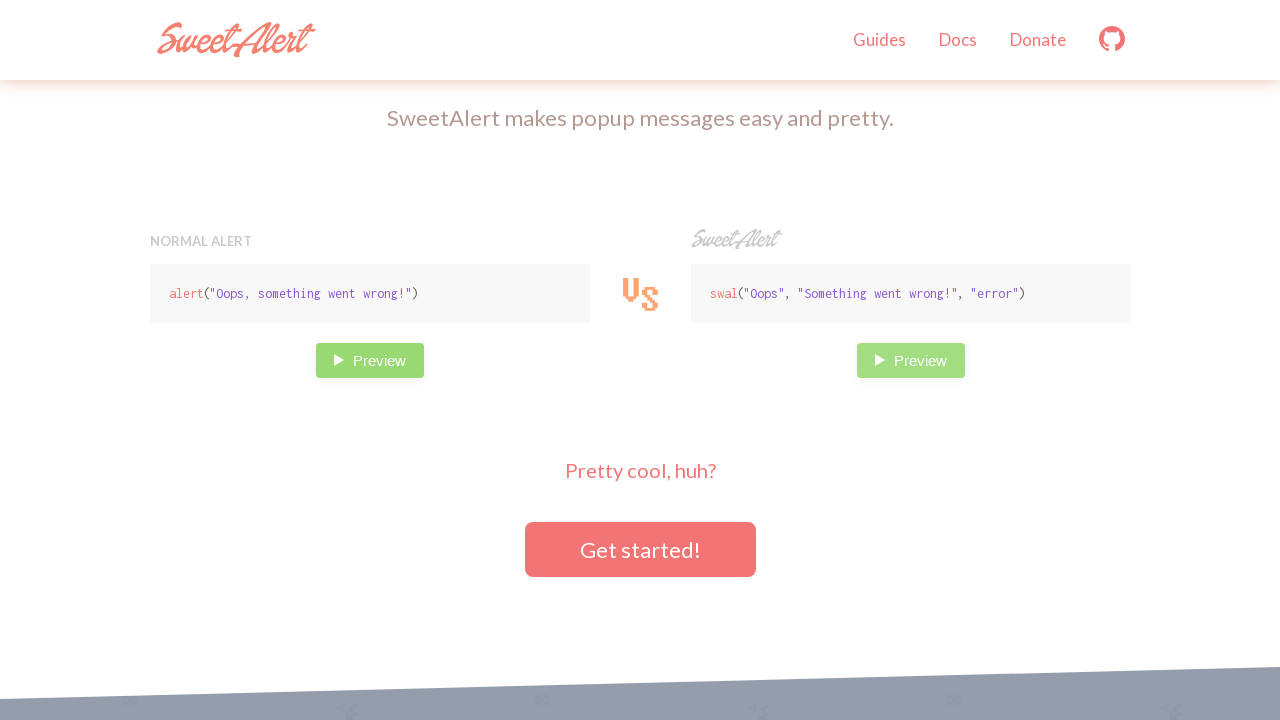